Navigates to automation practice page and verifies that footer links are present and displayed

Starting URL: https://rahulshettyacademy.com/AutomationPractice/

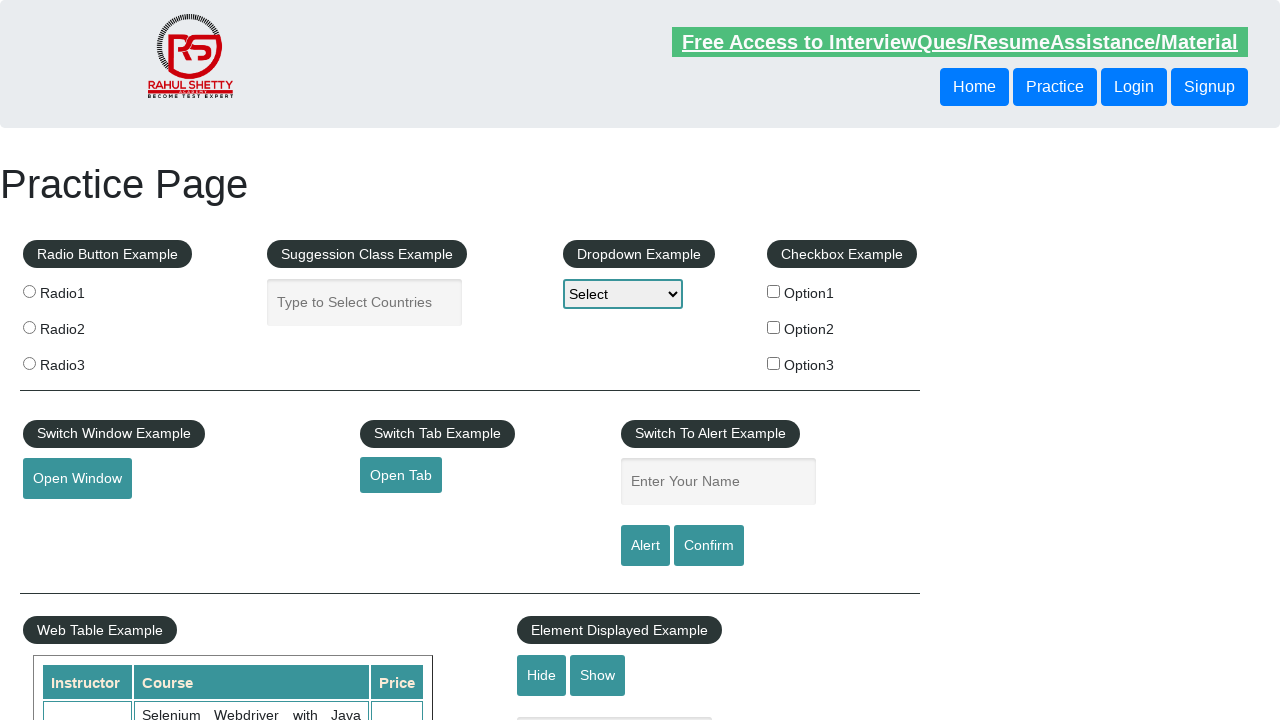

Navigated to automation practice page
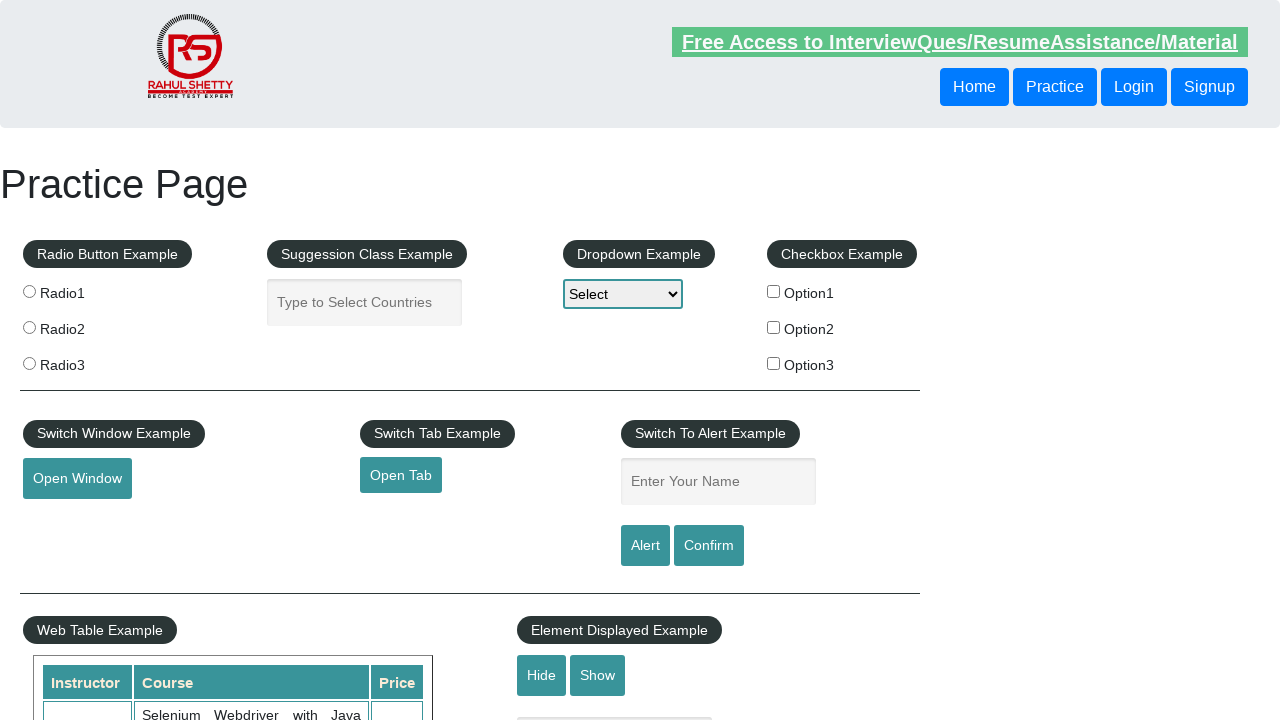

Footer links selector found and loaded
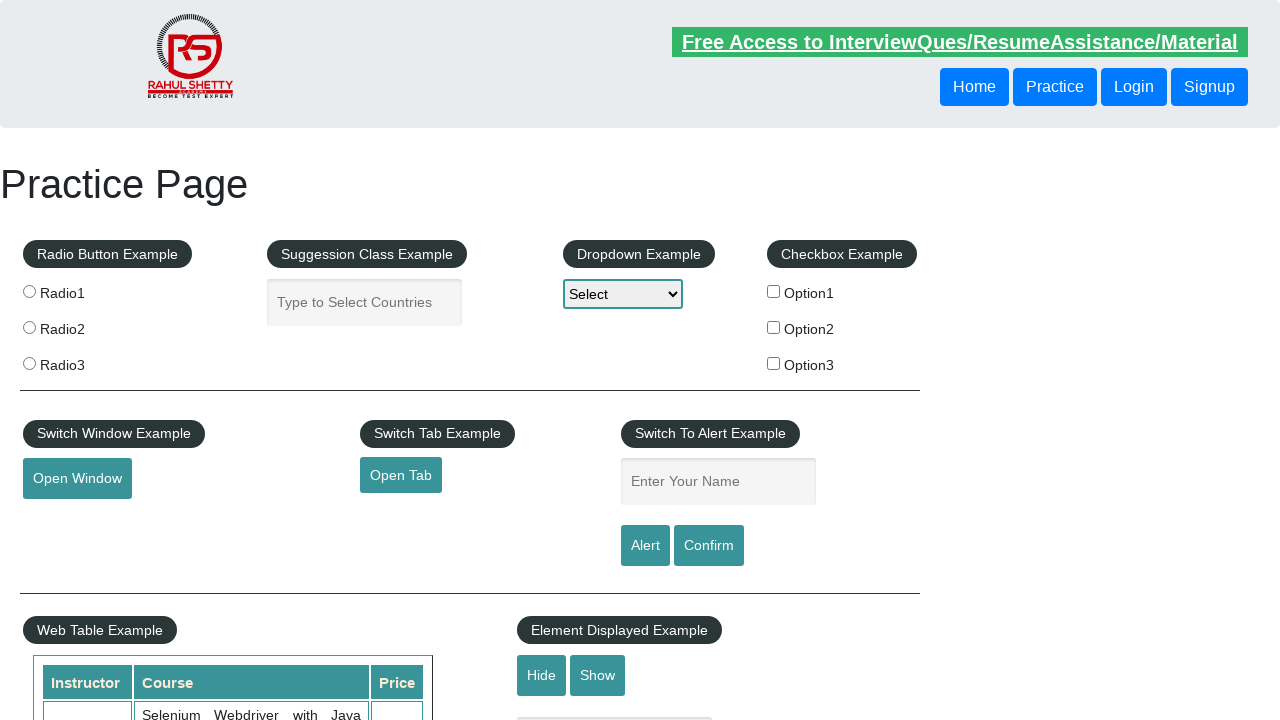

Retrieved footer links locator
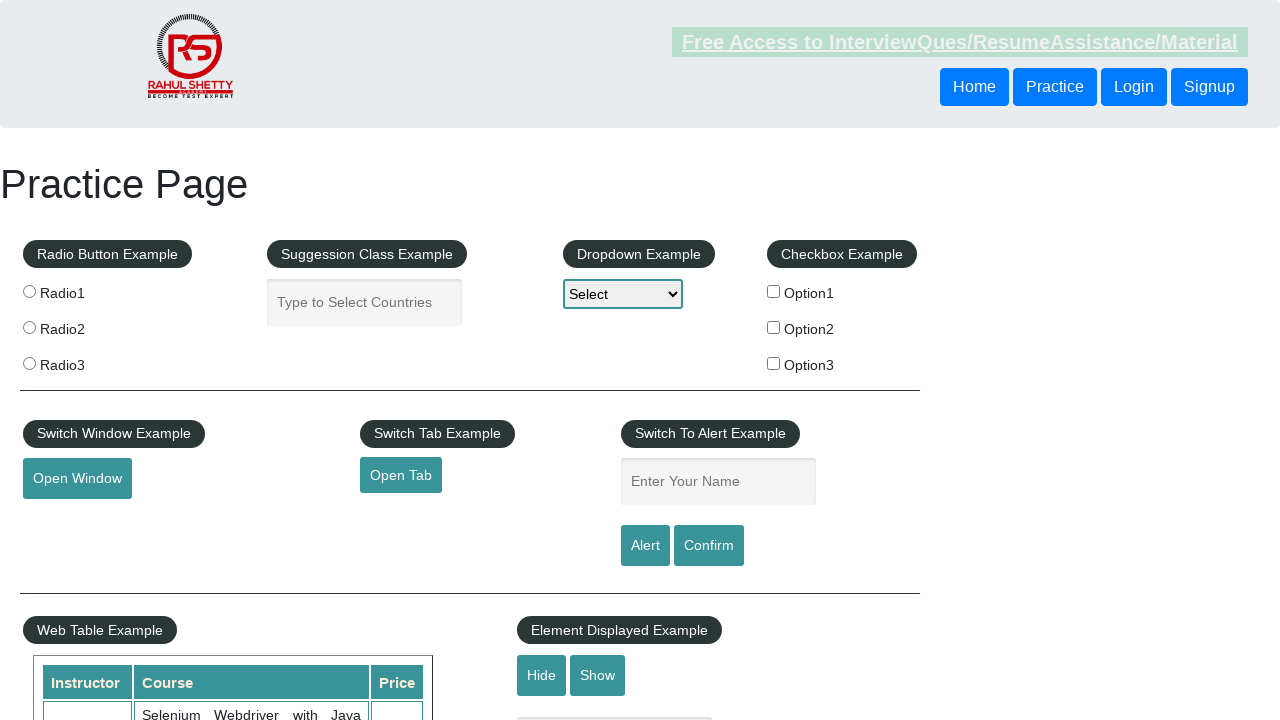

Verified that footer links are present and displayed on the page
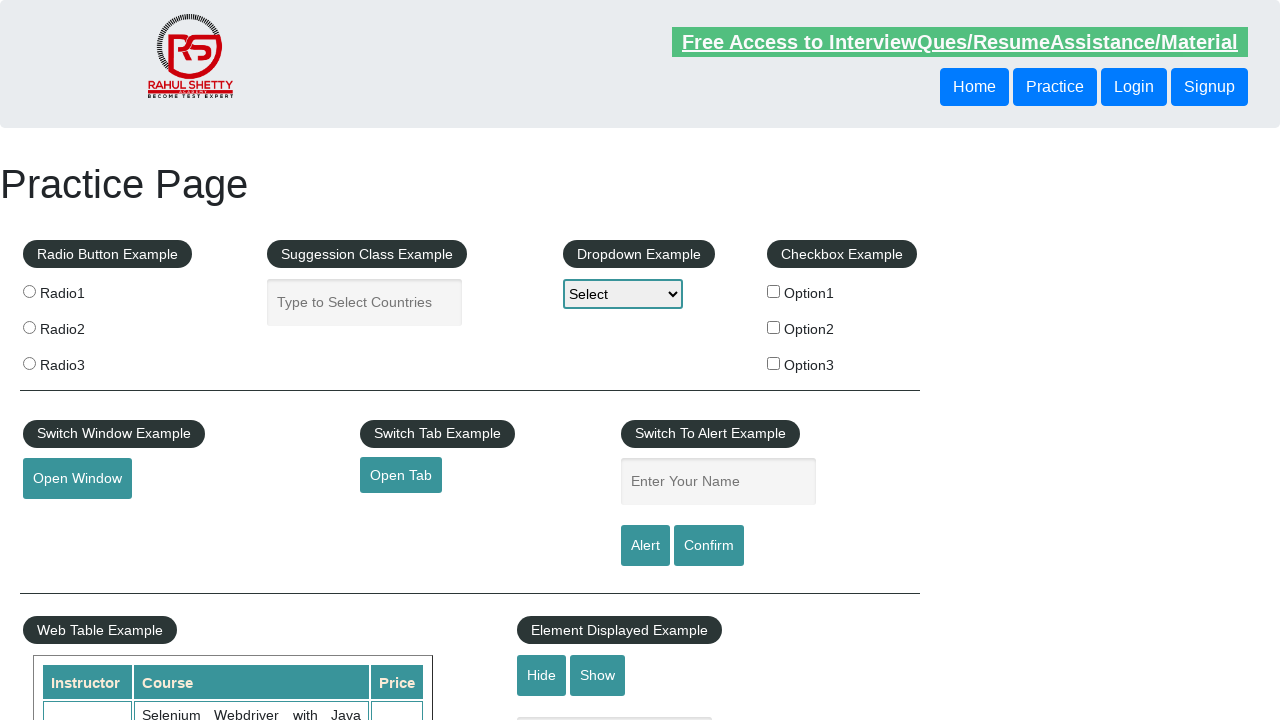

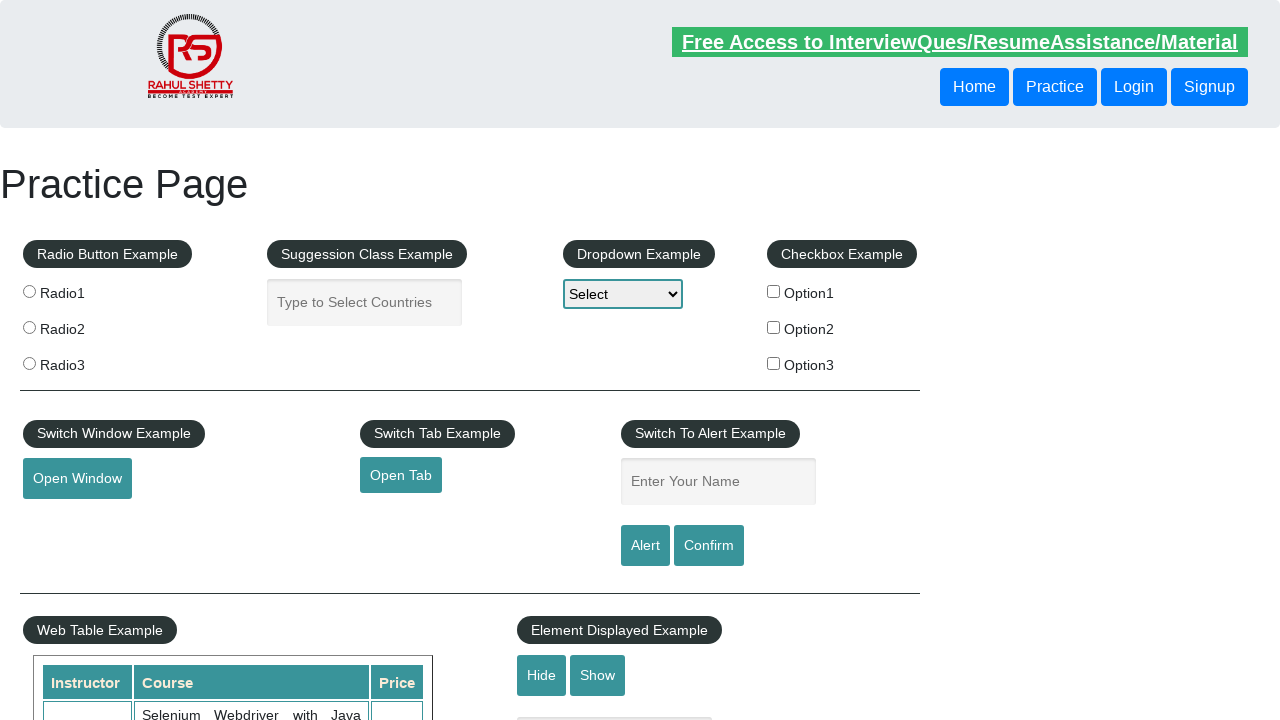